Tests file upload functionality by uploading a file and verifying the uploaded filename is displayed correctly on the confirmation page

Starting URL: https://the-internet.herokuapp.com/upload

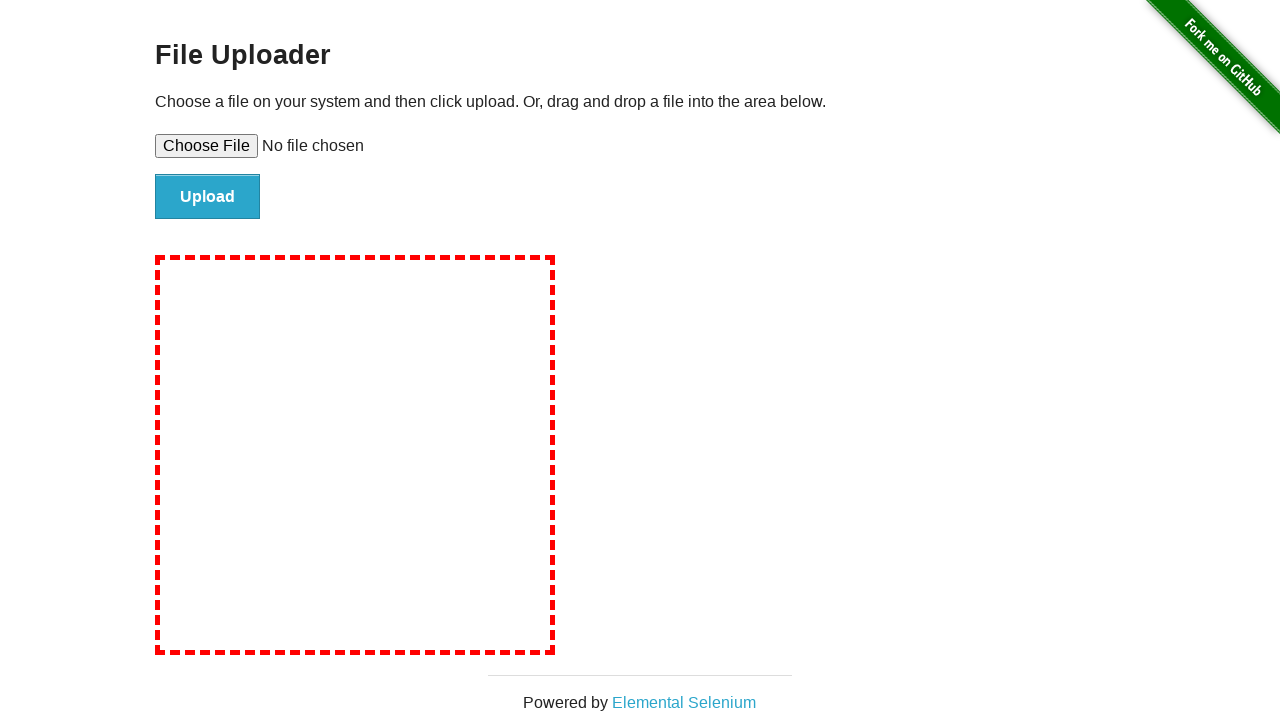

Created temporary test file for upload
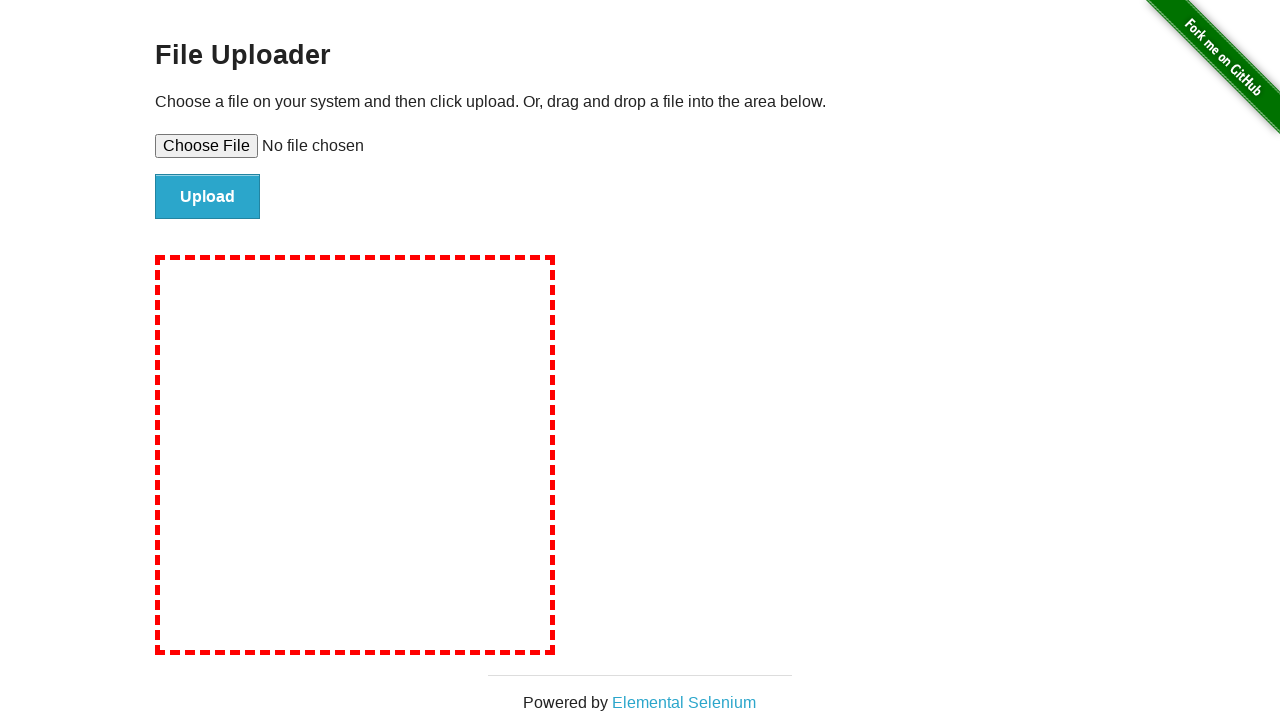

Selected test file for upload
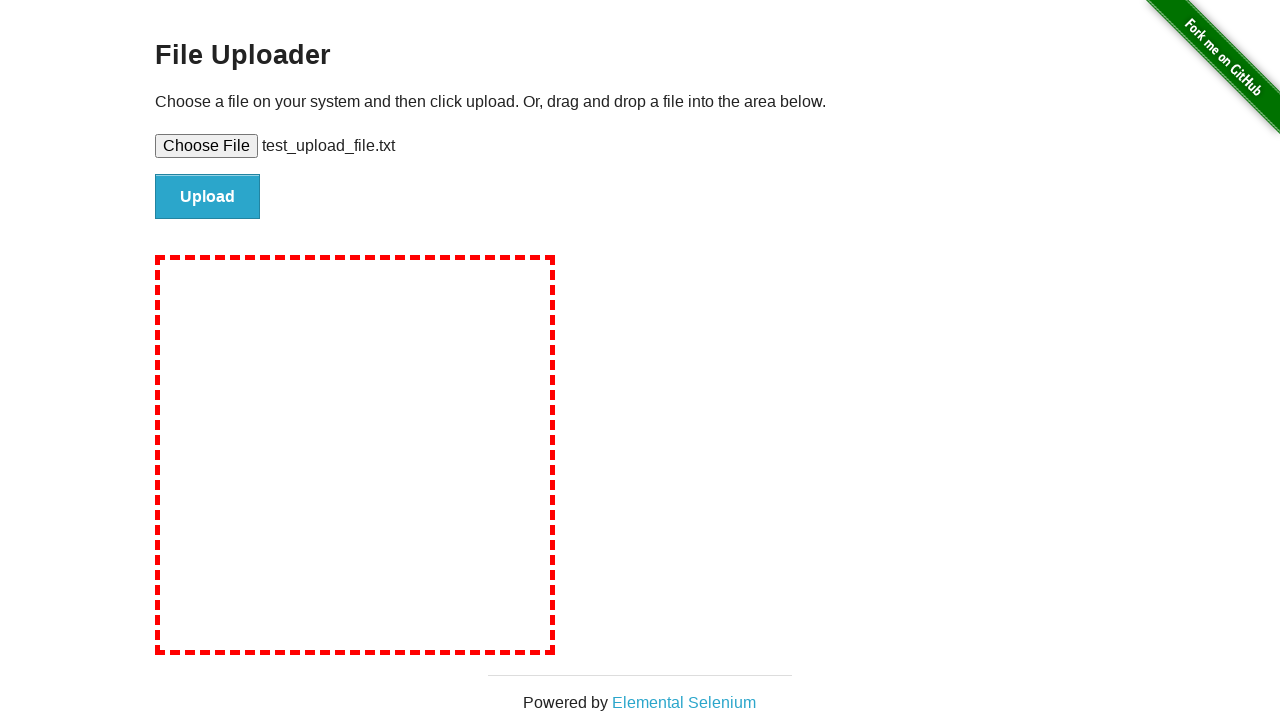

Clicked upload button to submit file at (208, 197) on #file-submit
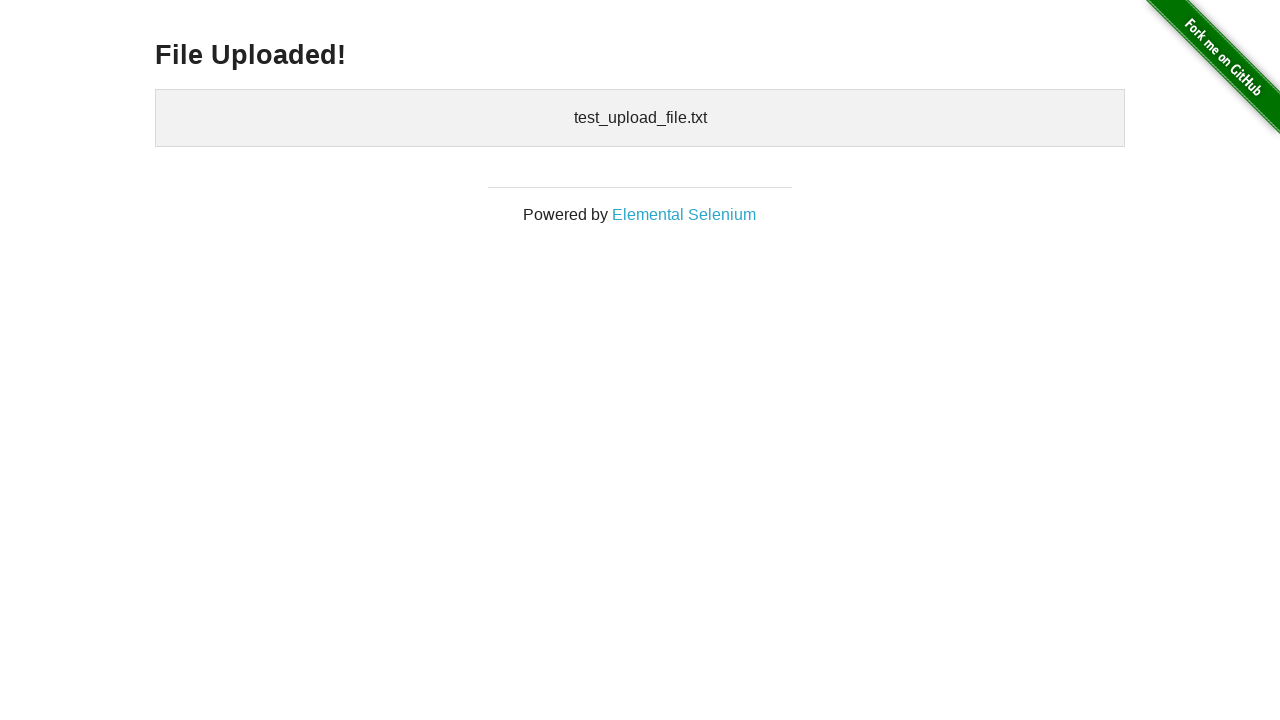

Upload confirmation page loaded with 'File Uploaded!' message
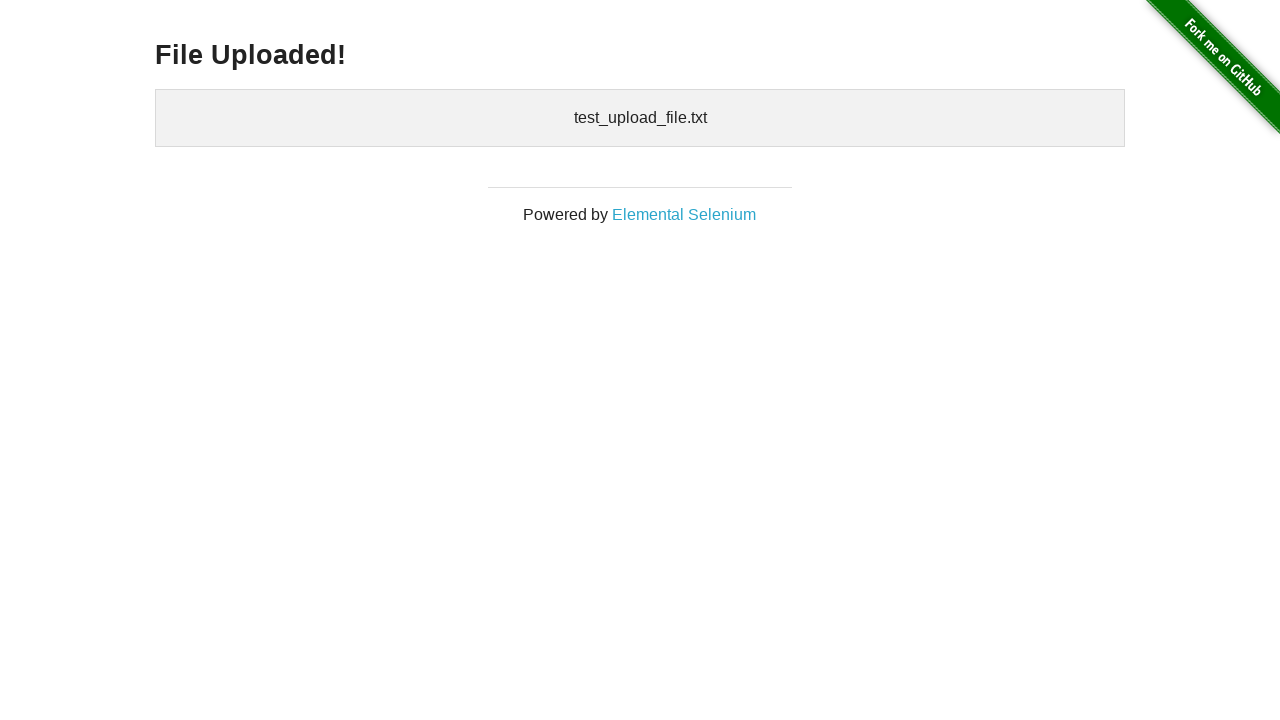

Uploaded filename confirmed to be displayed on page
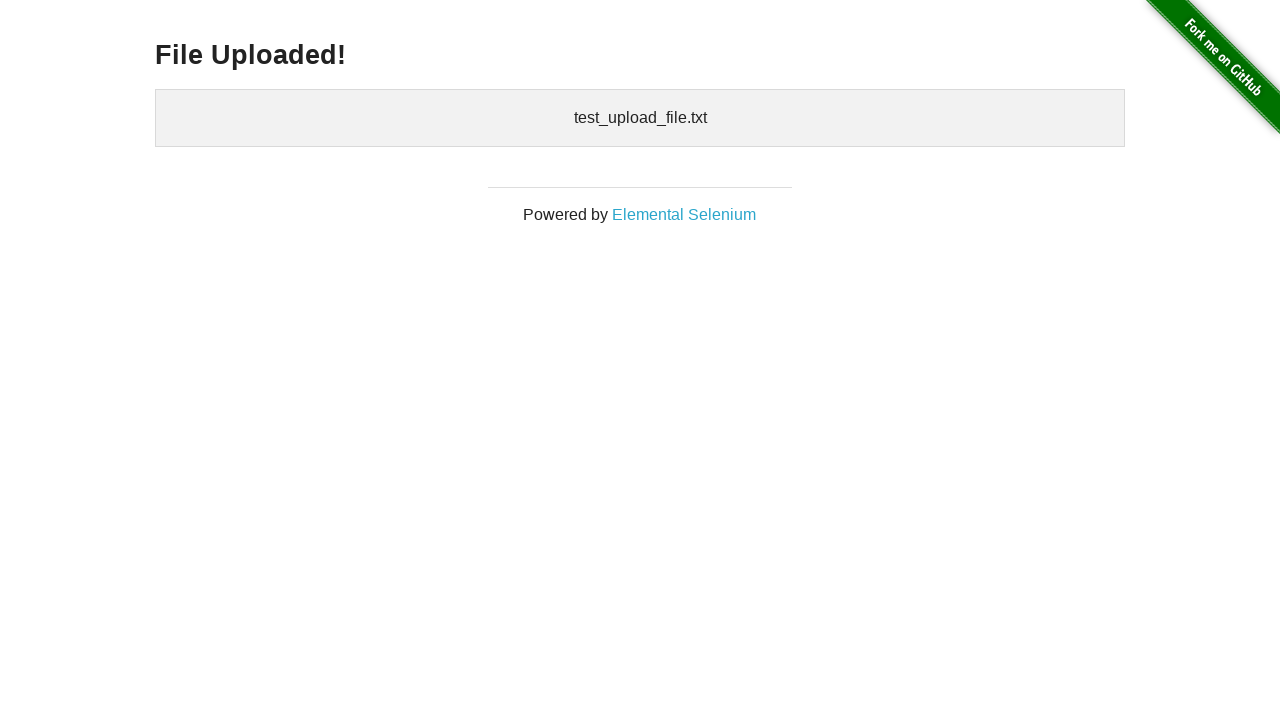

Cleaned up temporary test file
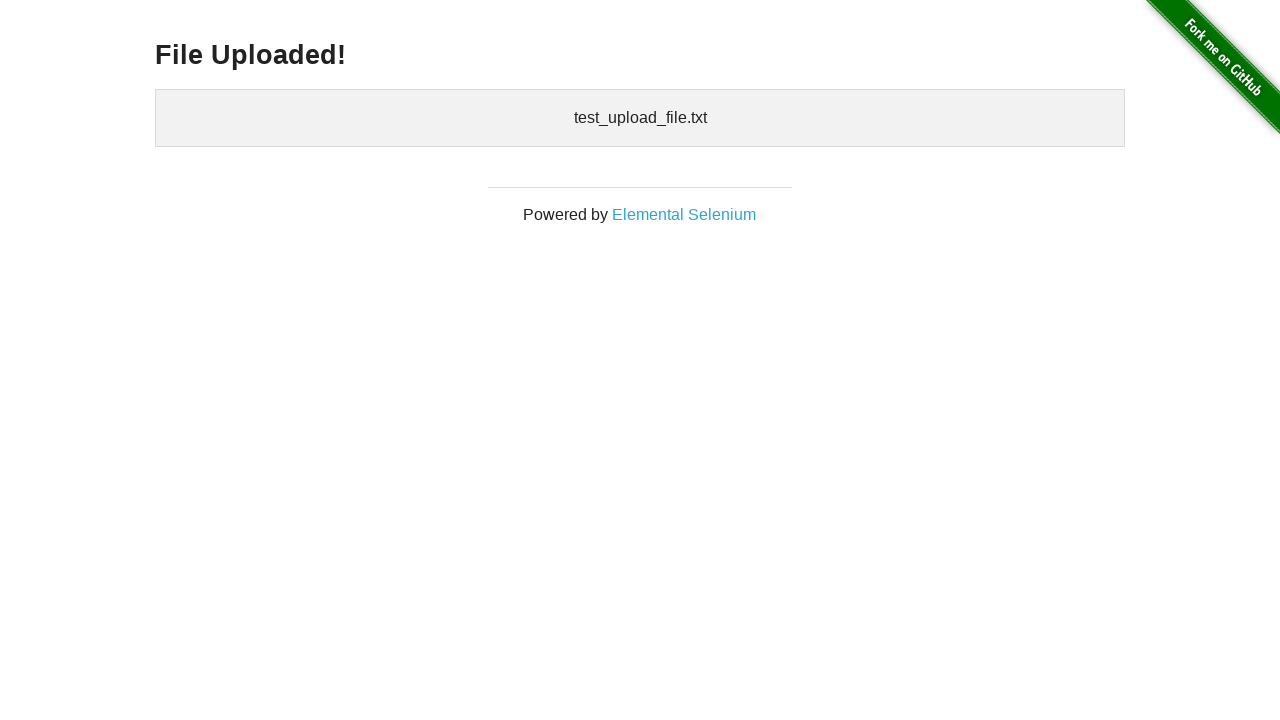

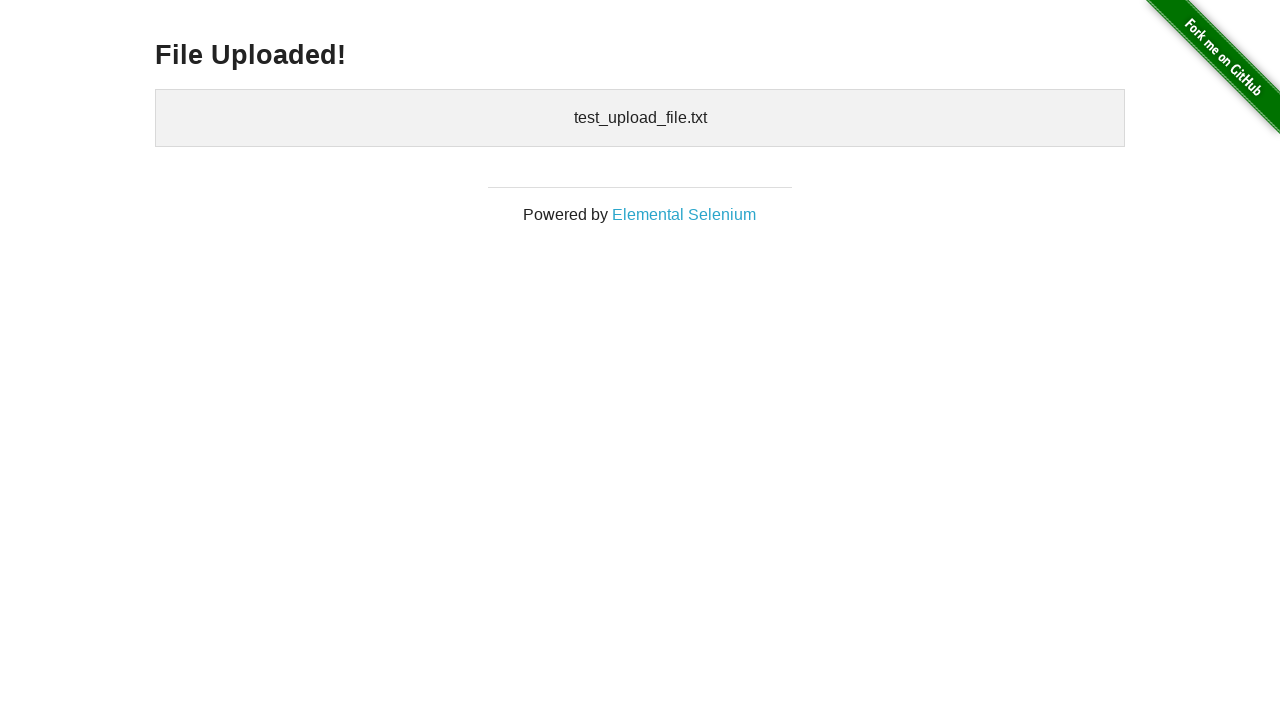